Navigates to the Checkboxes page, toggles checkbox states, and tests browser back/forward navigation

Starting URL: https://the-internet.herokuapp.com

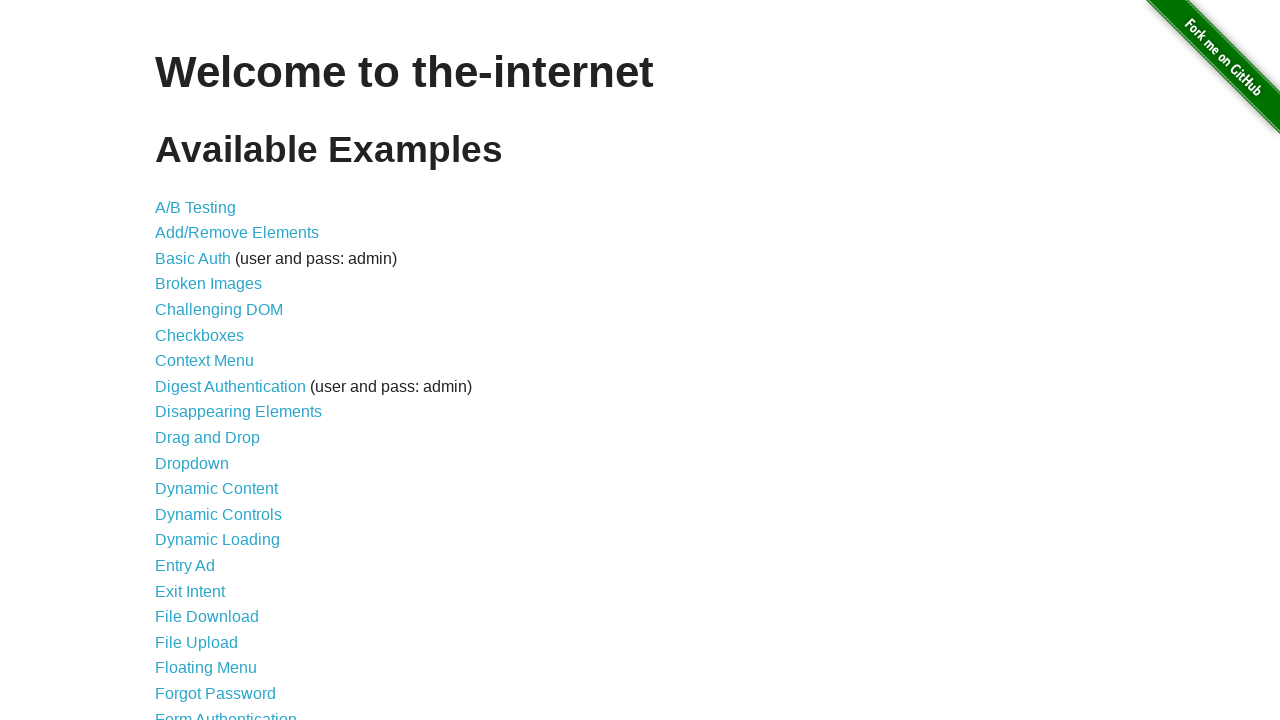

Clicked on Checkboxes link at (200, 335) on text=Checkboxes
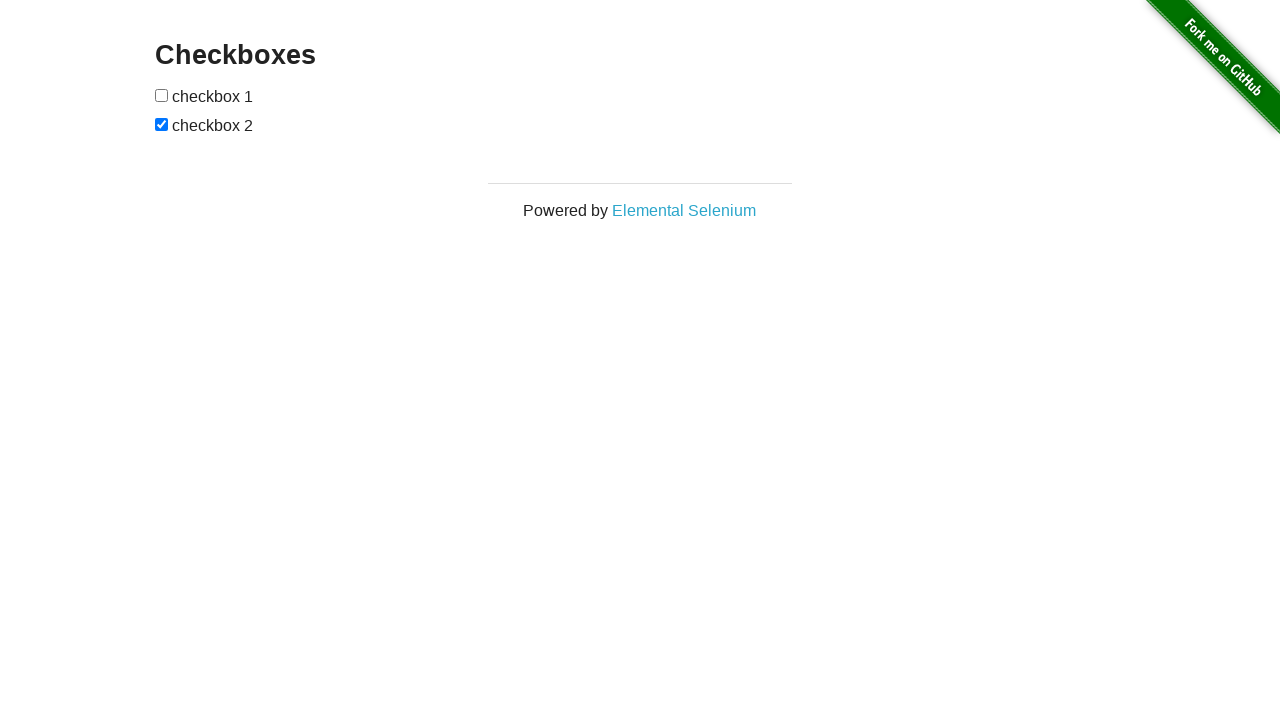

Checkboxes page loaded
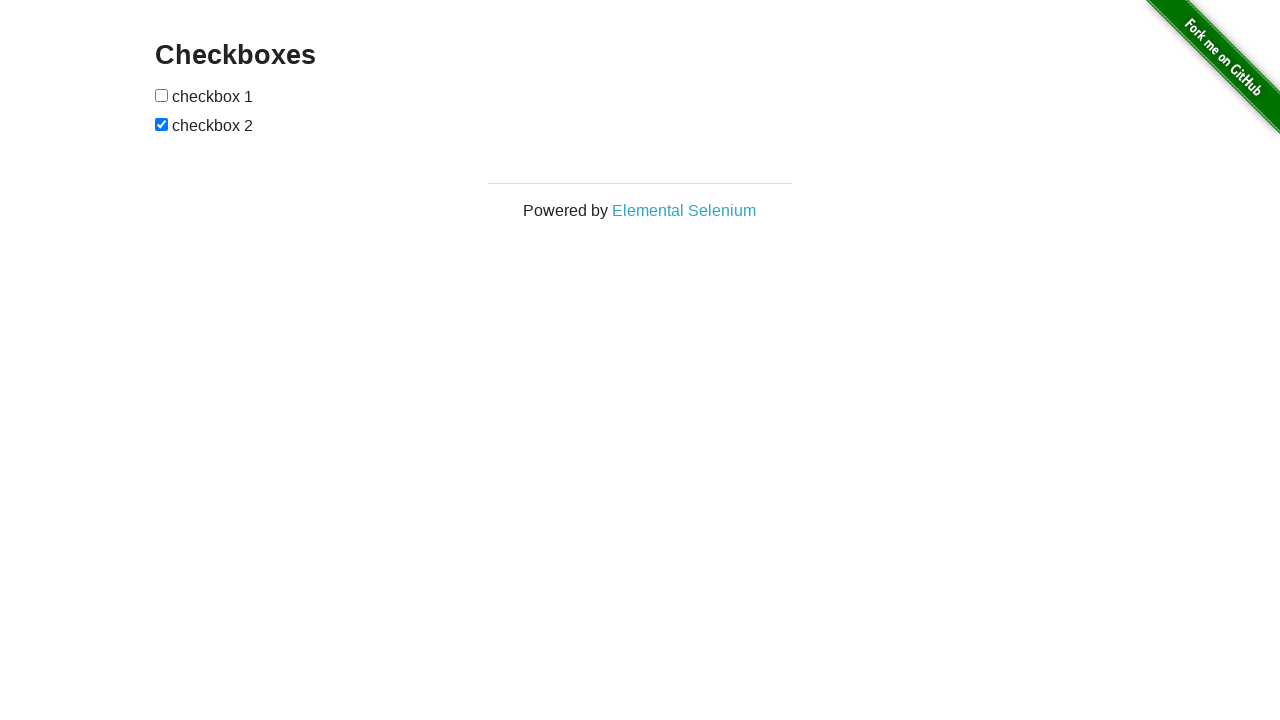

Verified page title is 'Checkboxes'
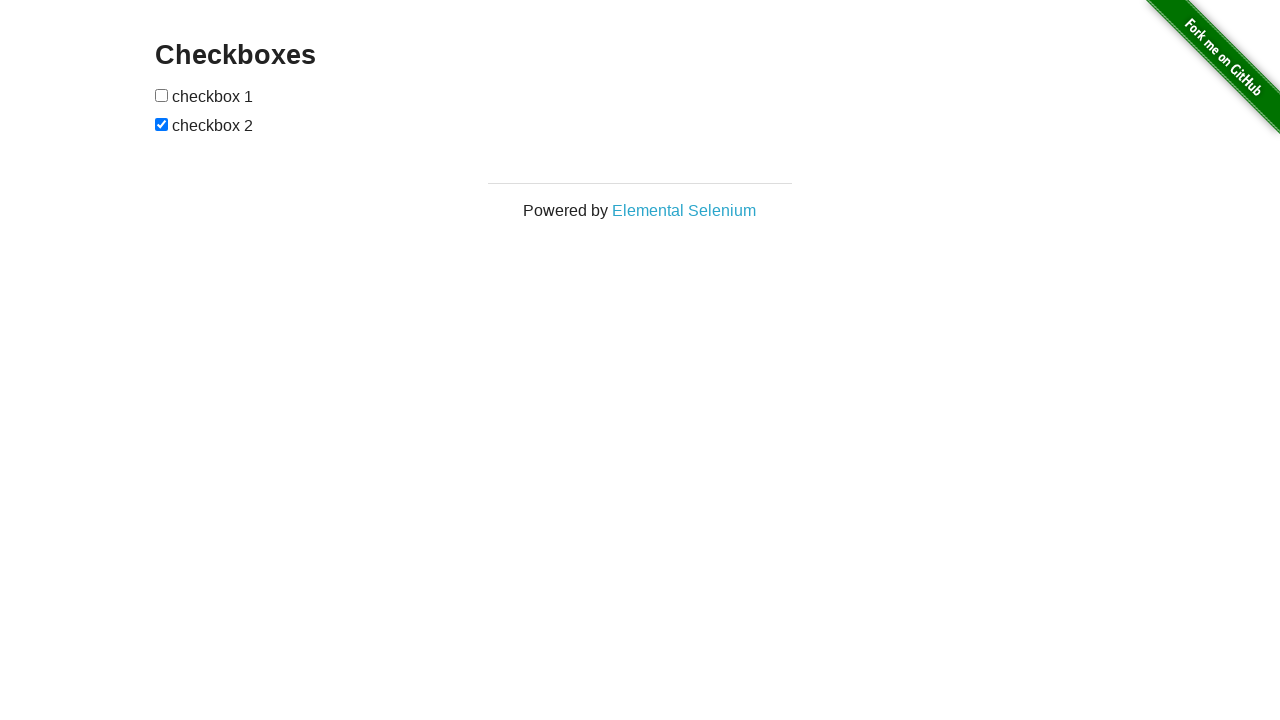

Located all checkbox elements
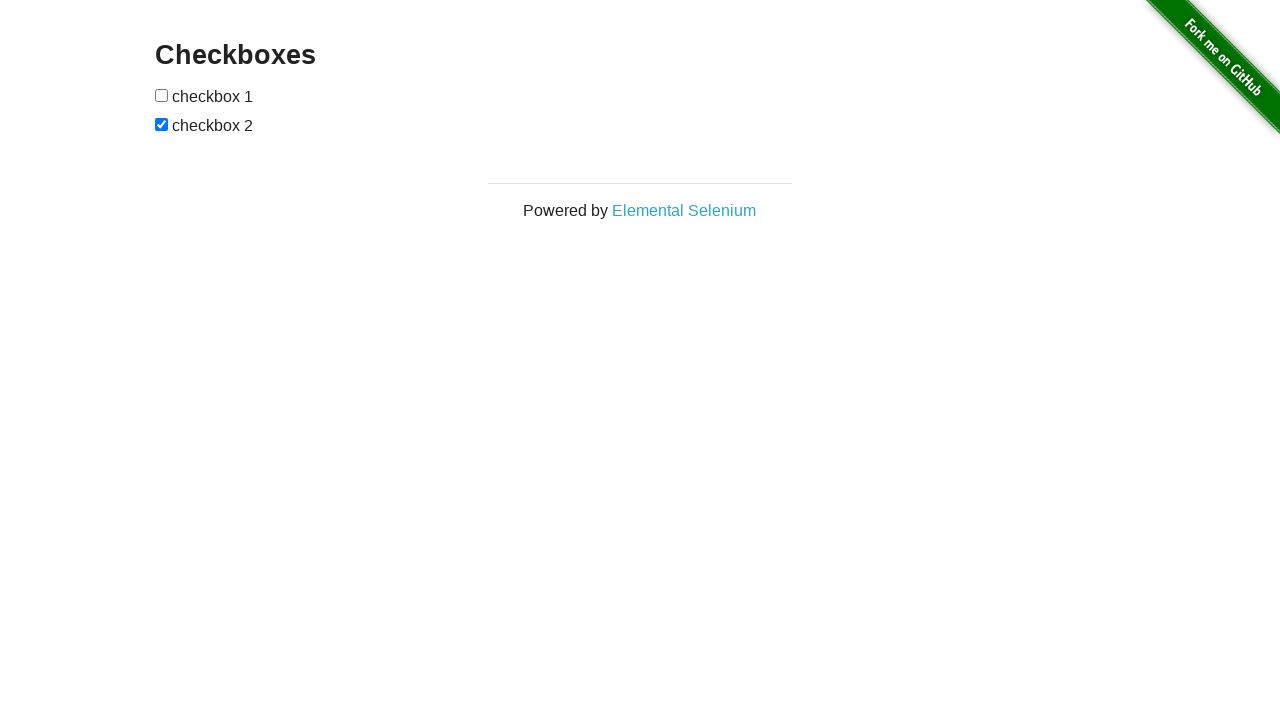

Verified there are exactly 2 checkboxes
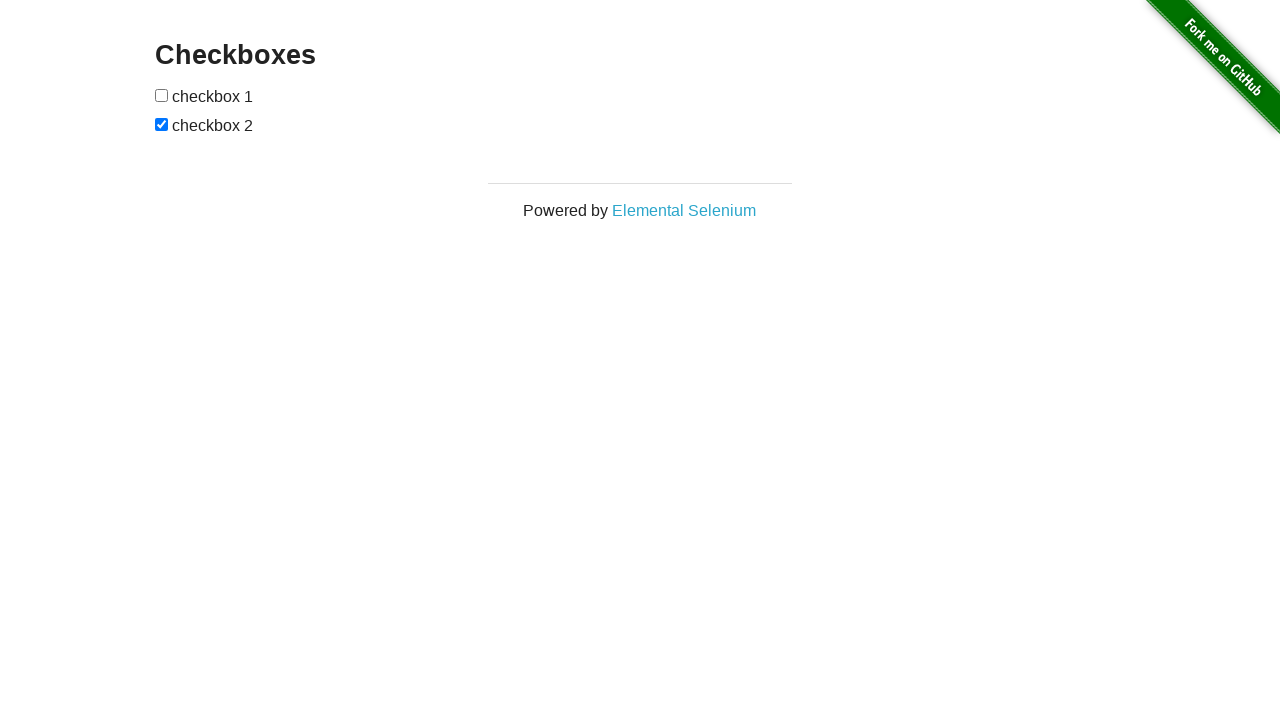

Clicked first checkbox to toggle its state at (162, 95) on input[type='checkbox'] >> nth=0
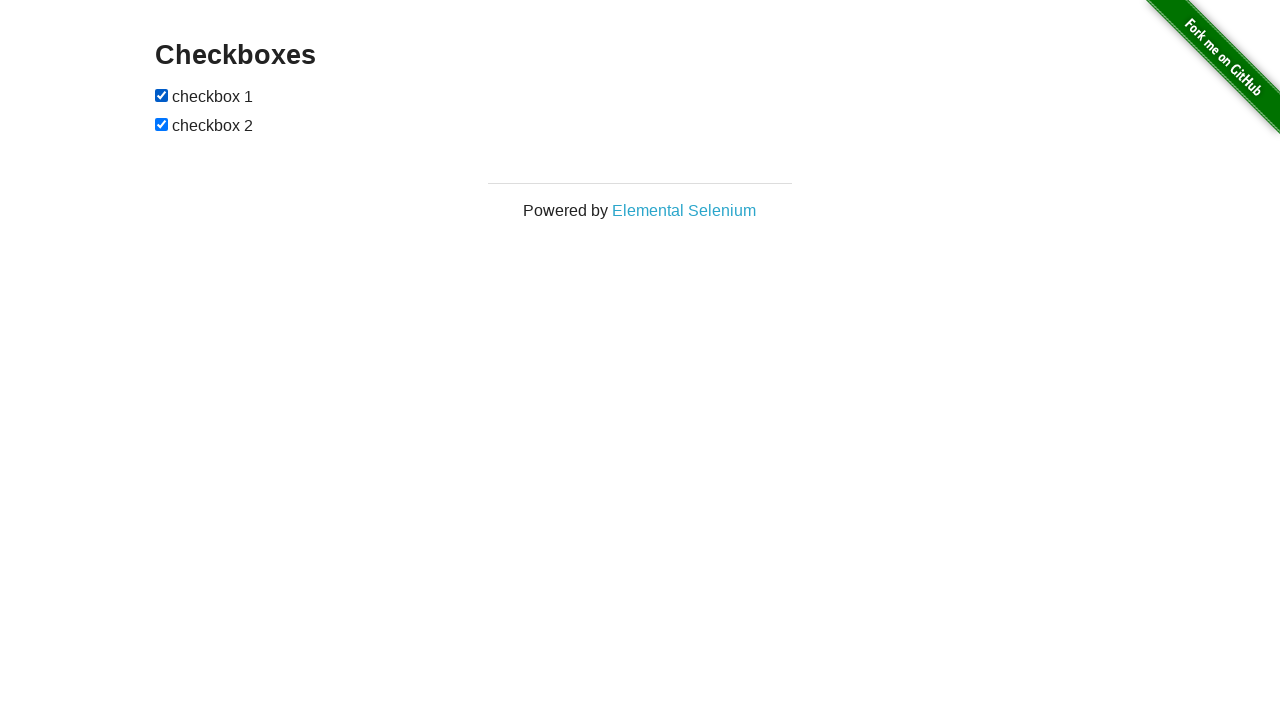

Clicked second checkbox to toggle its state at (162, 124) on input[type='checkbox'] >> nth=1
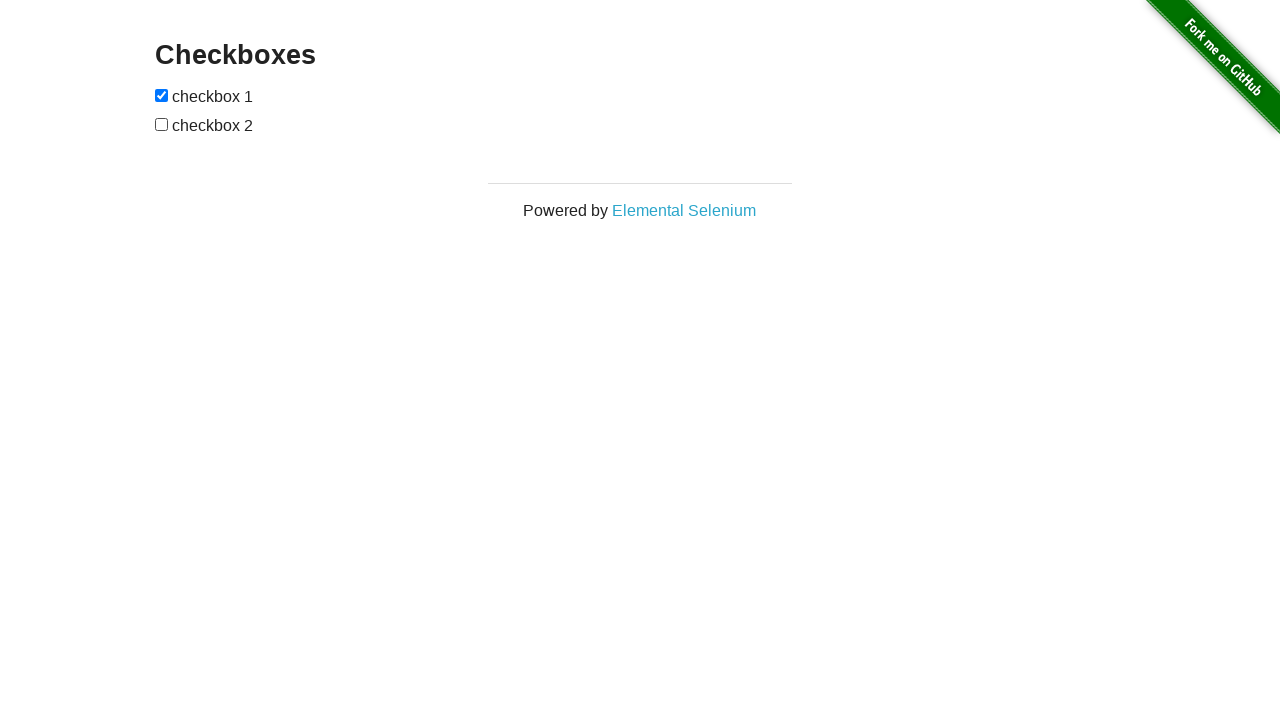

Navigated back to previous page
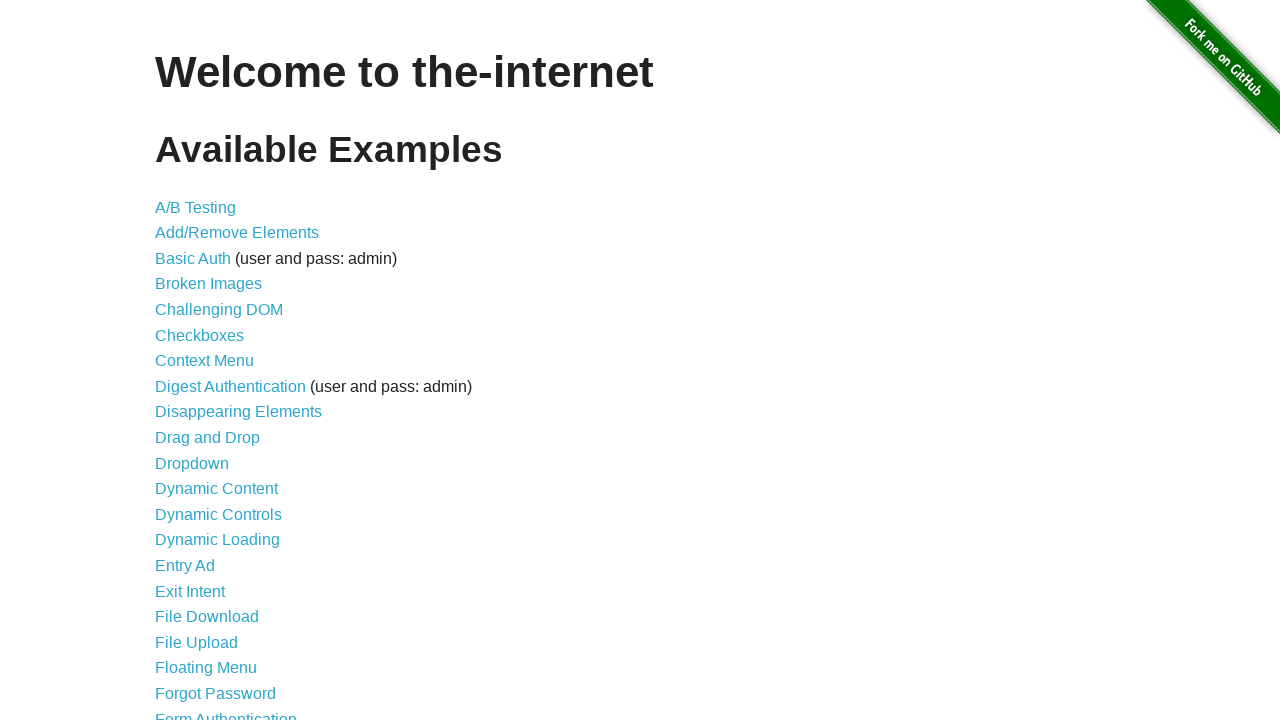

Confirmed navigation back to home page
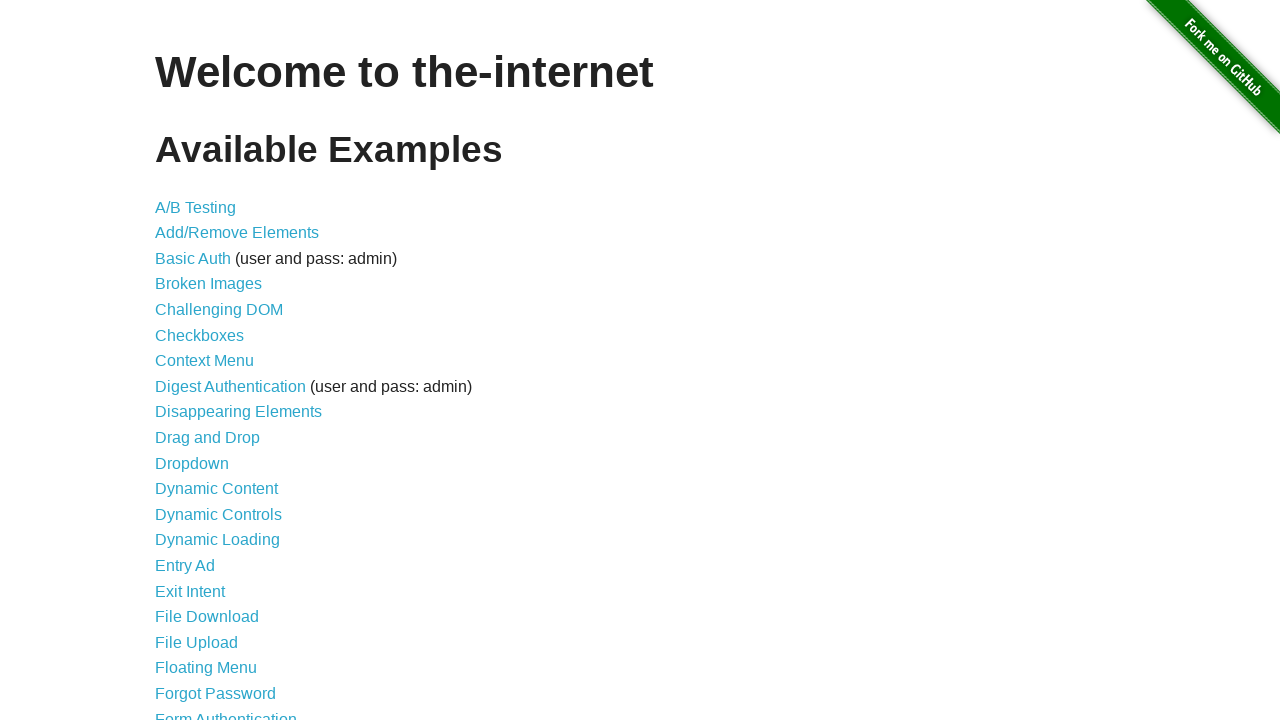

Navigated forward to checkboxes page
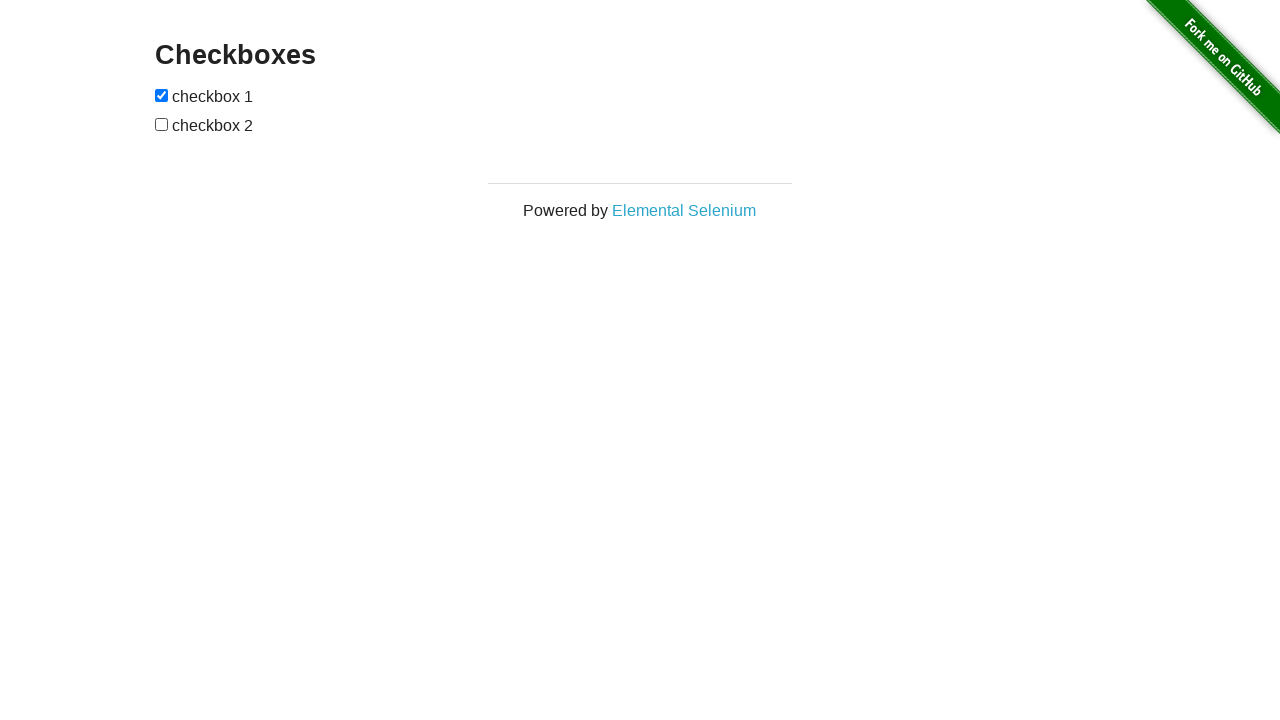

Confirmed forward navigation to checkboxes page
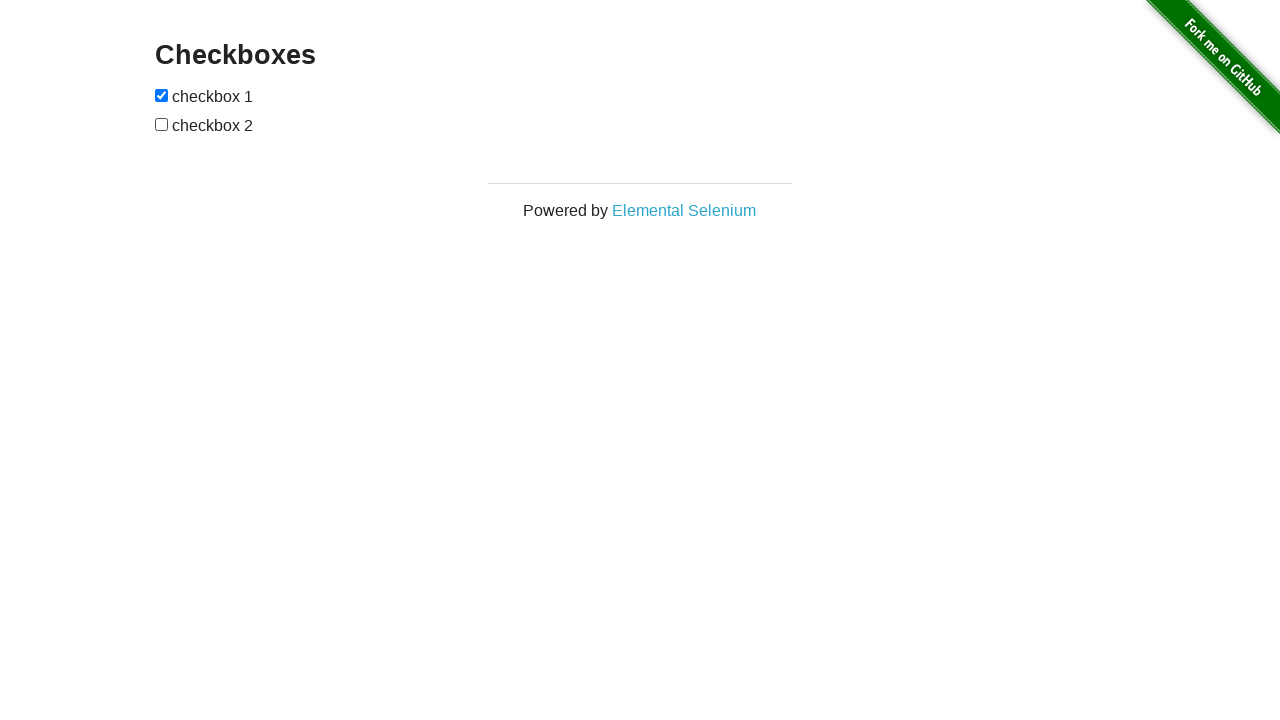

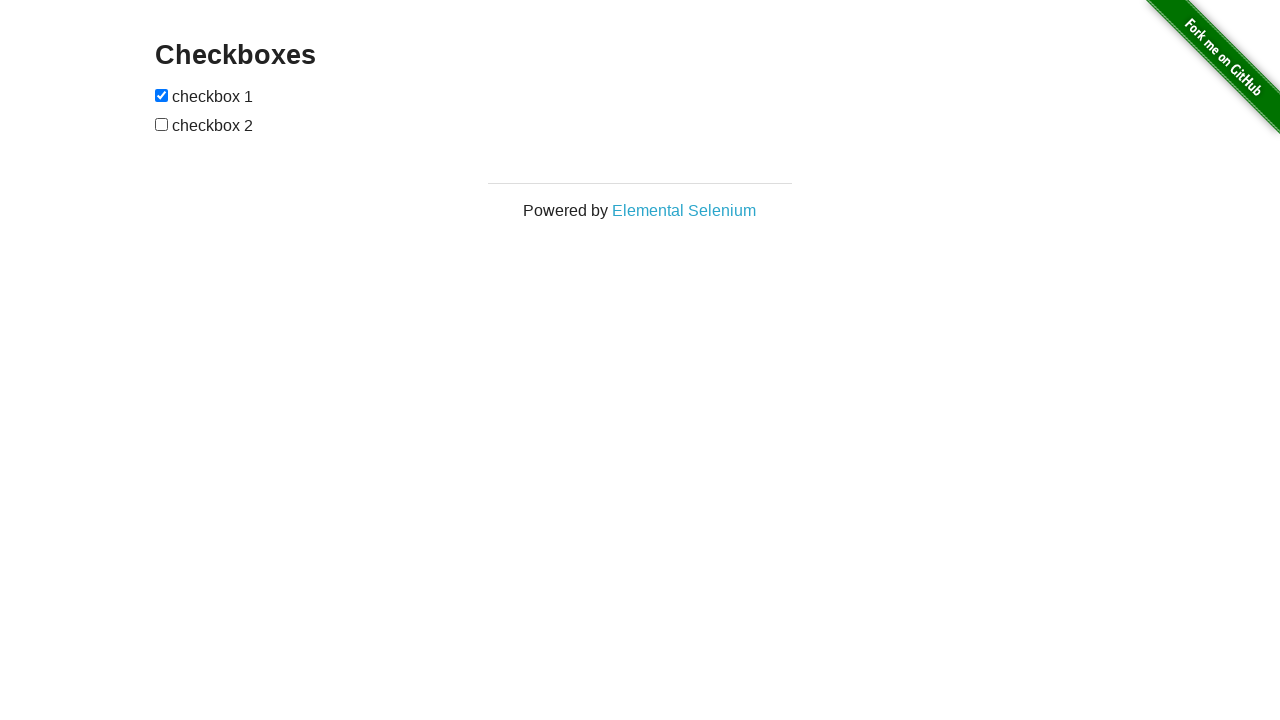